Tests multi-select dropdown functionality by selecting and deselecting multiple options using their values

Starting URL: https://omayo.blogspot.com/

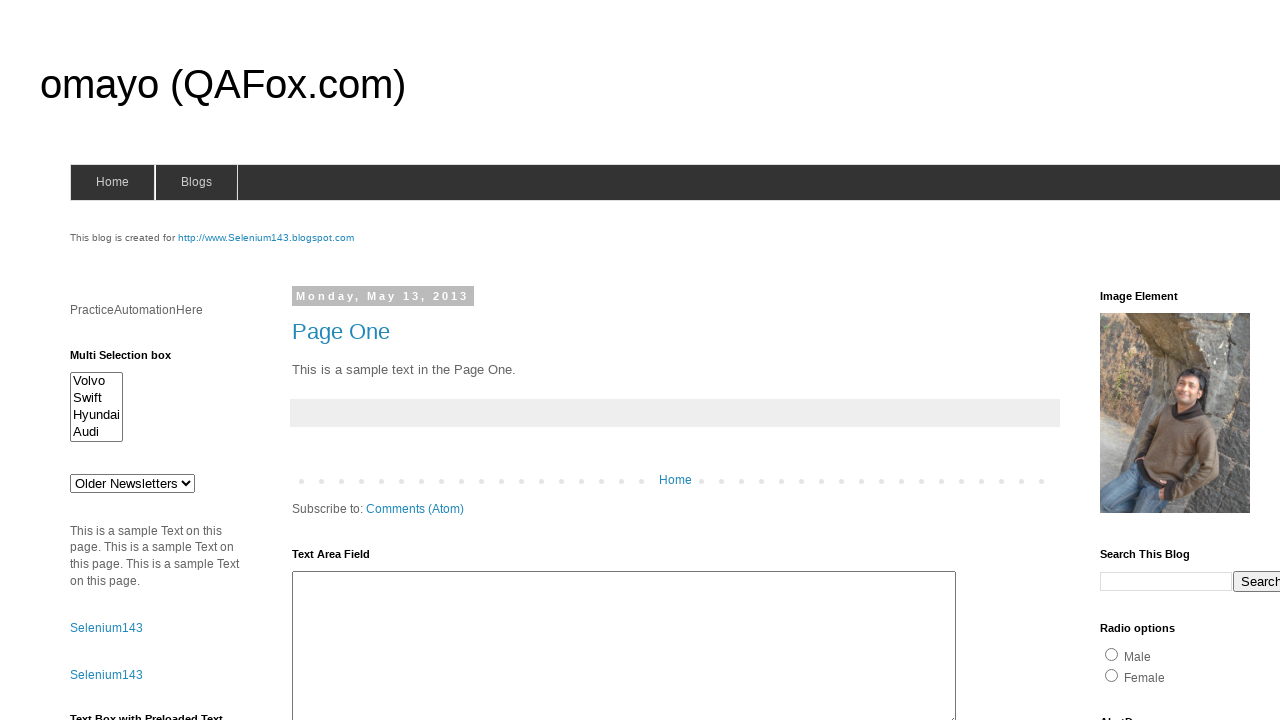

Located multi-select dropdown element with id 'multiselect1'
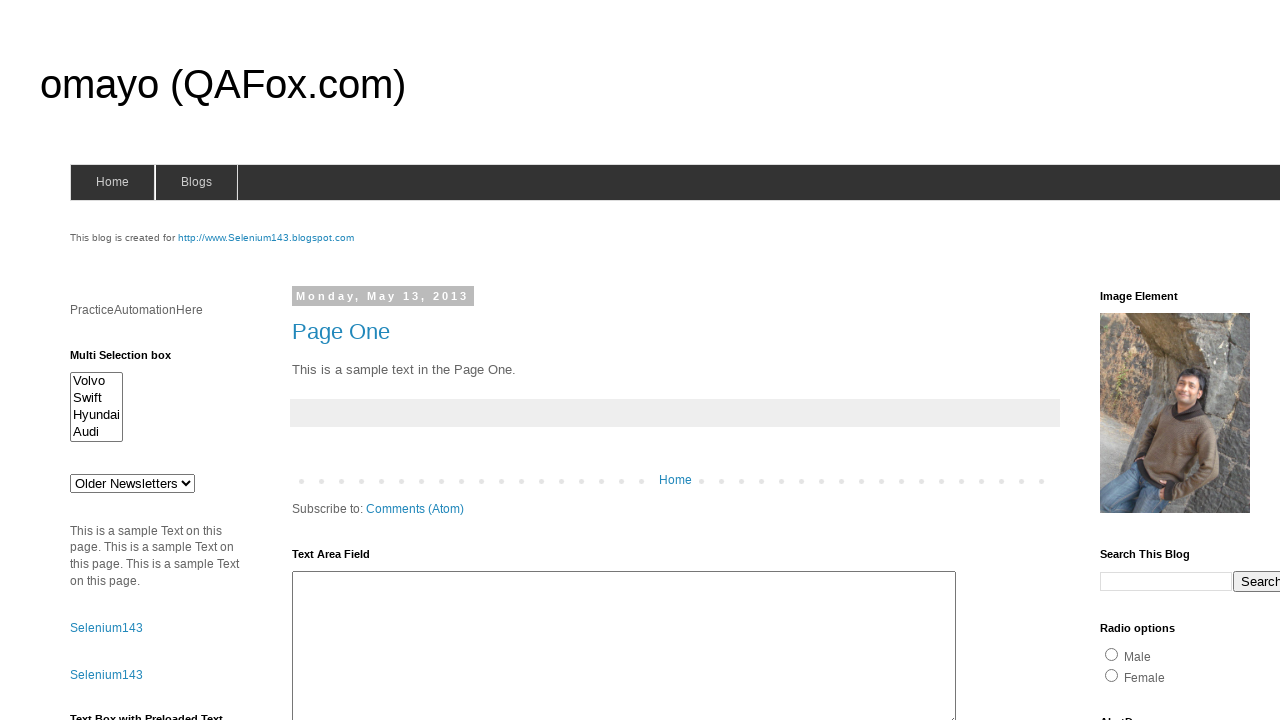

Selected option 'volvox' in multi-select dropdown on select#multiselect1
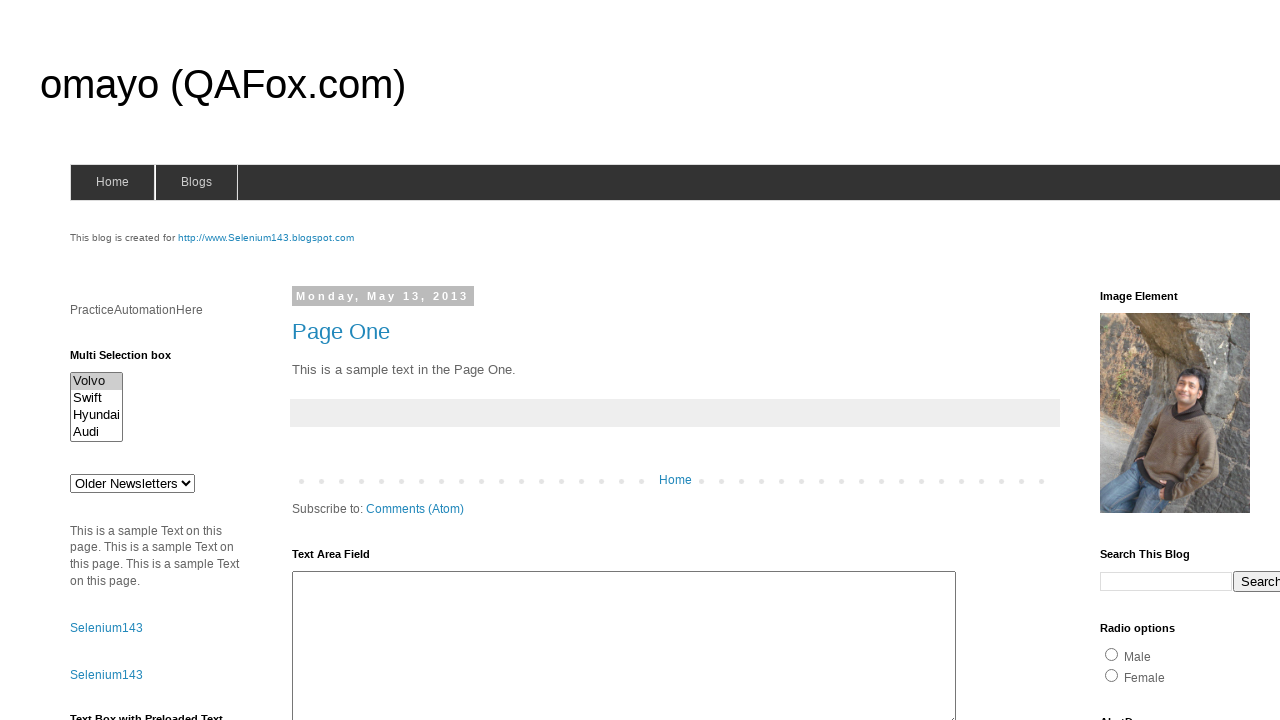

Waited 1 second for visibility
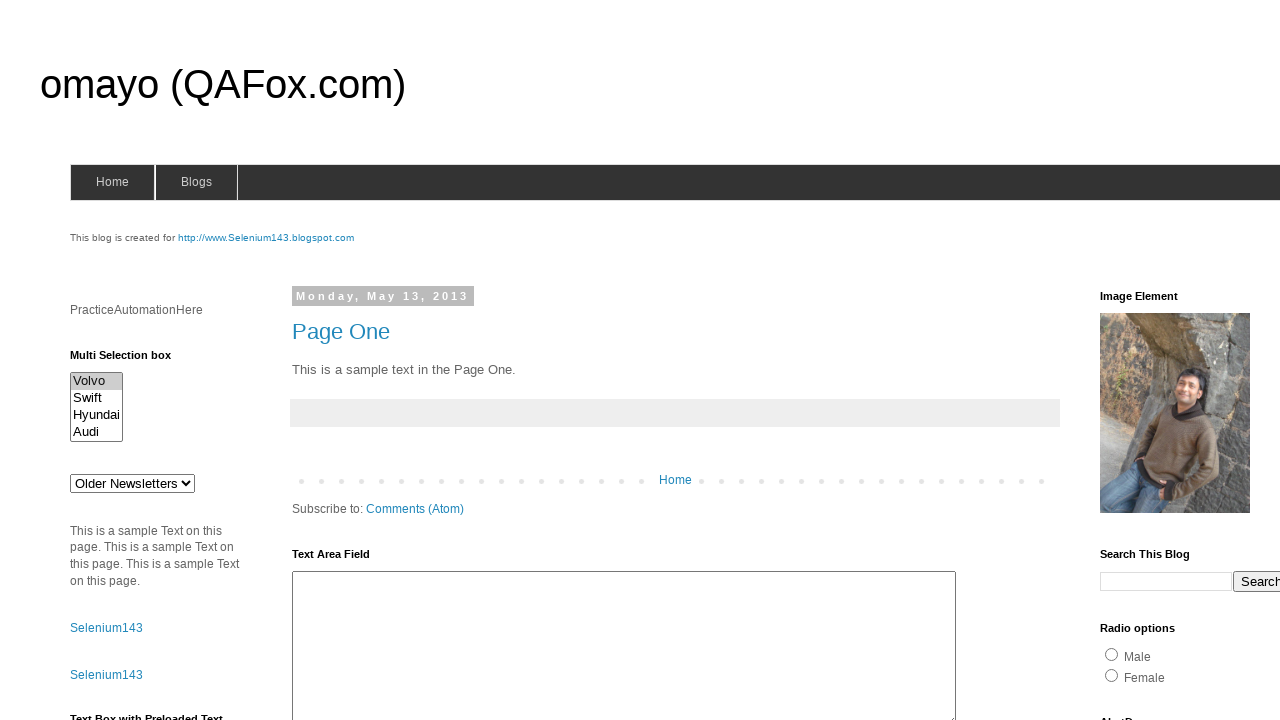

Selected options 'volvox' and 'swiftx' in multi-select dropdown on select#multiselect1
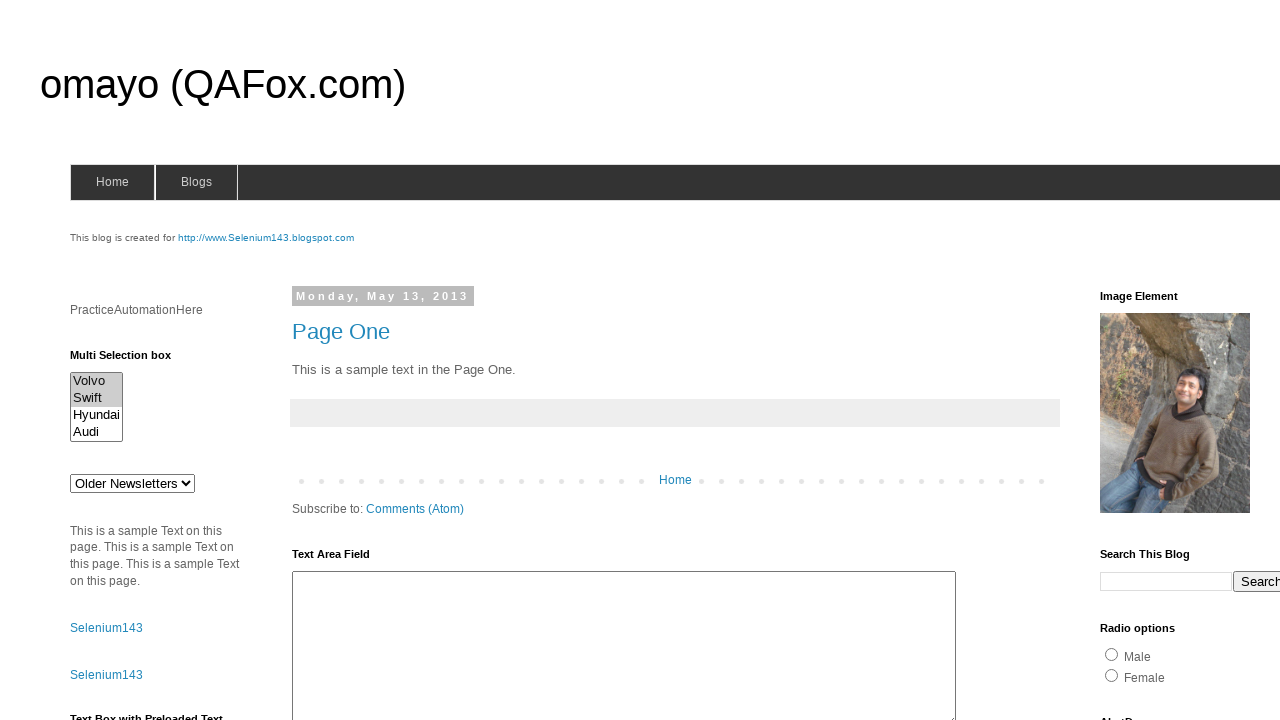

Waited 1 second for visibility
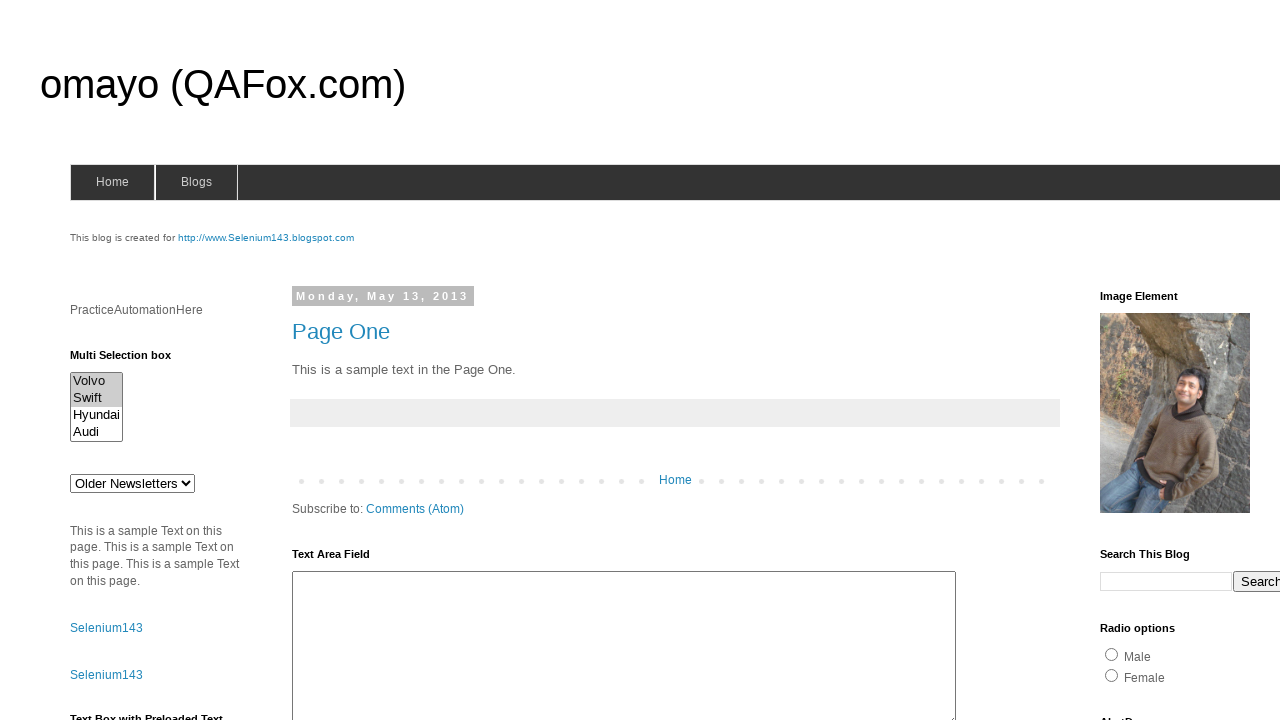

Selected options 'volvox', 'swiftx', and 'Hyundaix' in multi-select dropdown on select#multiselect1
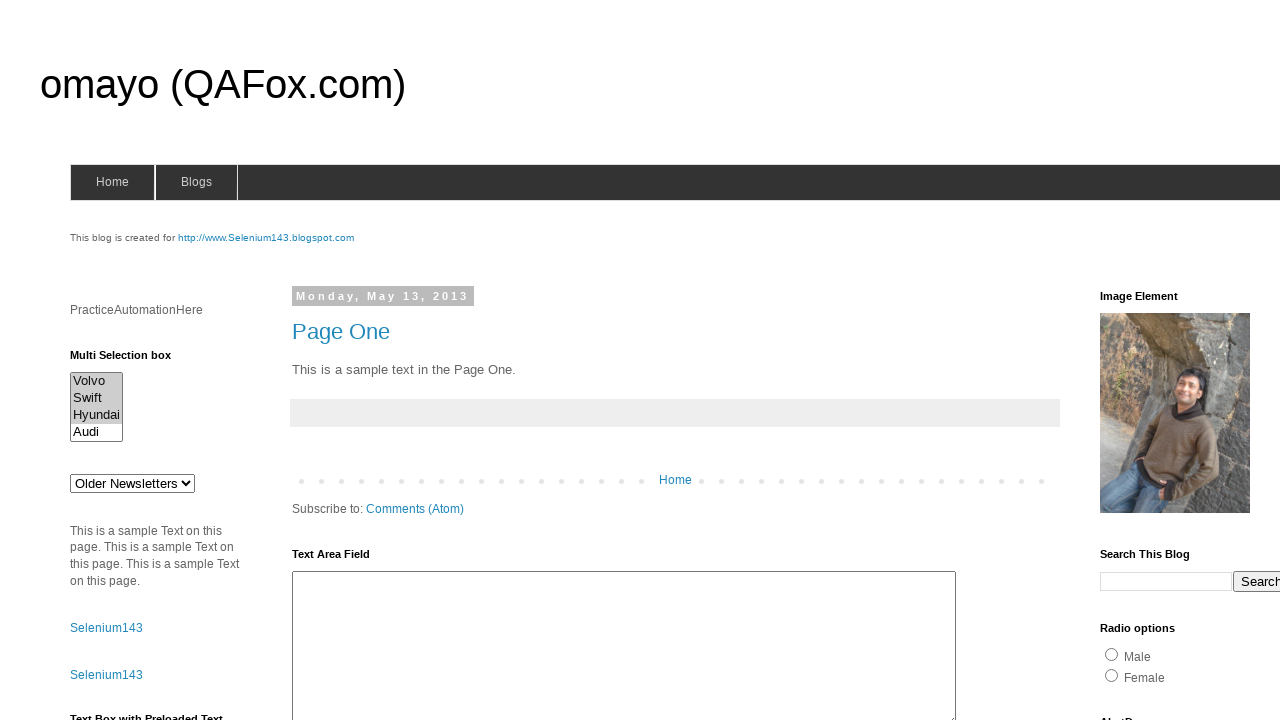

Waited 1 second for visibility
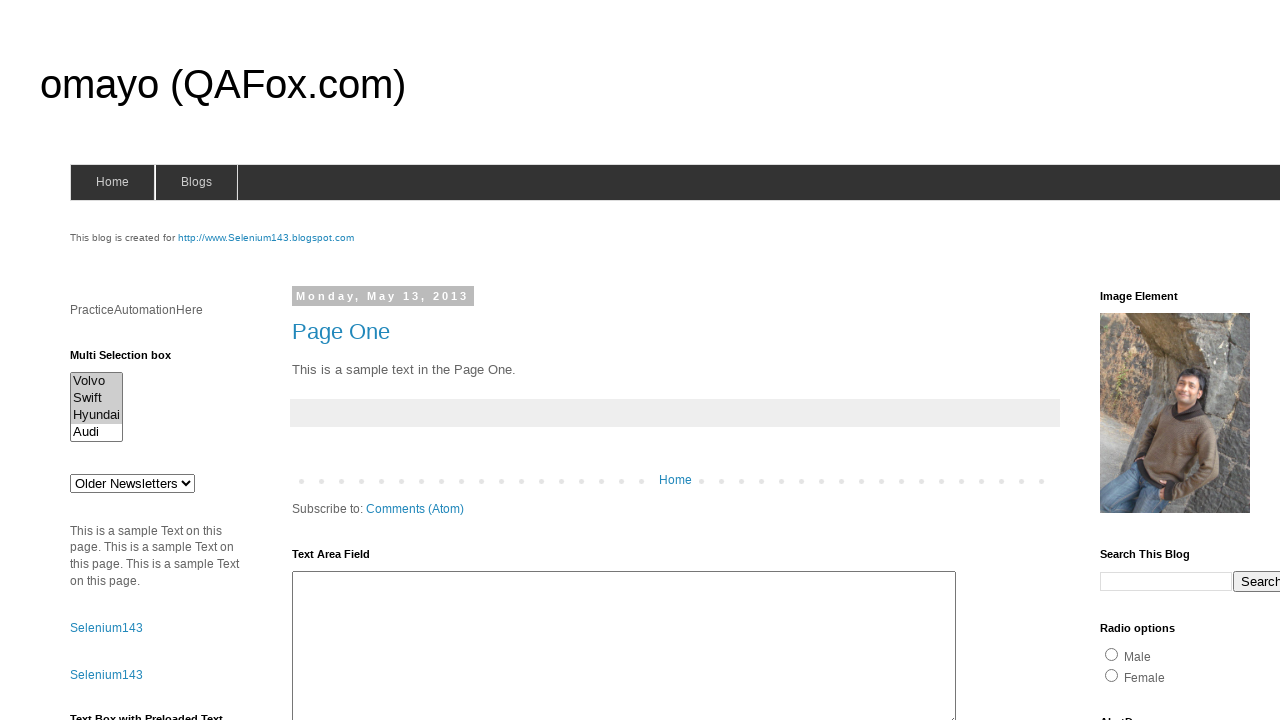

Selected options 'volvox', 'swiftx', 'Hyundaix', and 'audix' in multi-select dropdown on select#multiselect1
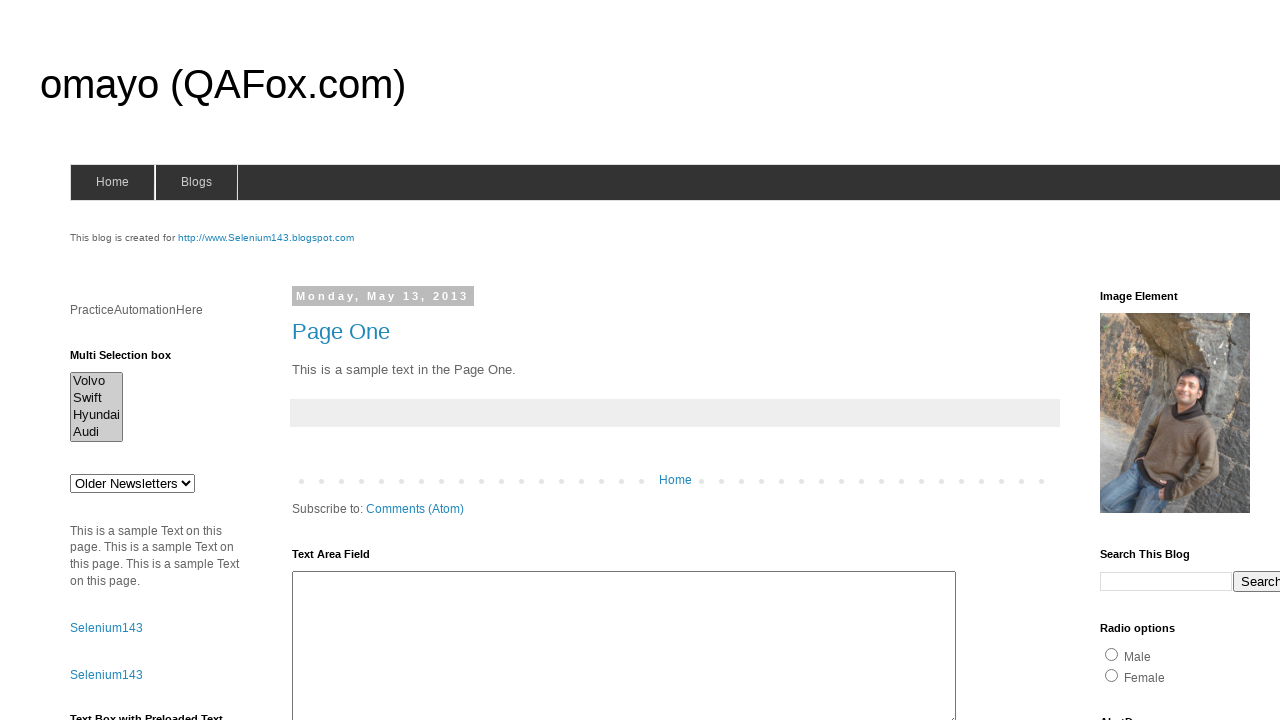

Waited 1 second for visibility
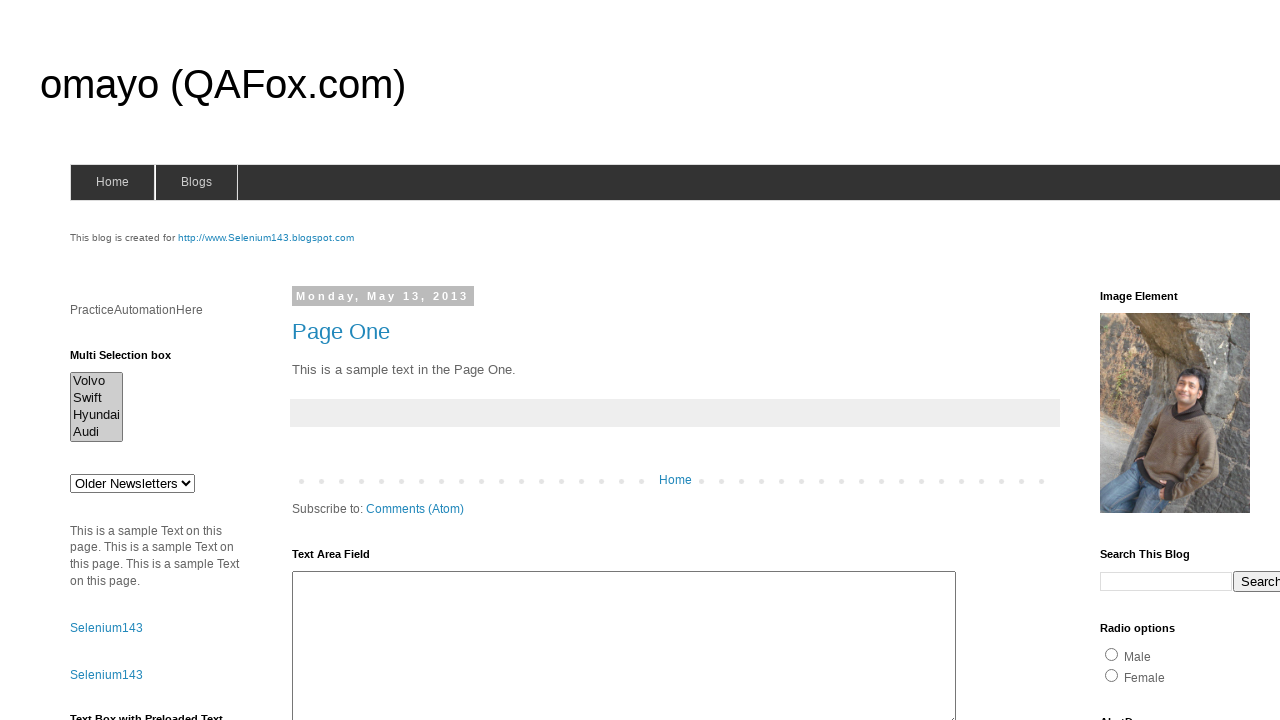

Deselected 'audix' from multi-select dropdown, leaving 'volvox', 'swiftx', and 'Hyundaix' selected on select#multiselect1
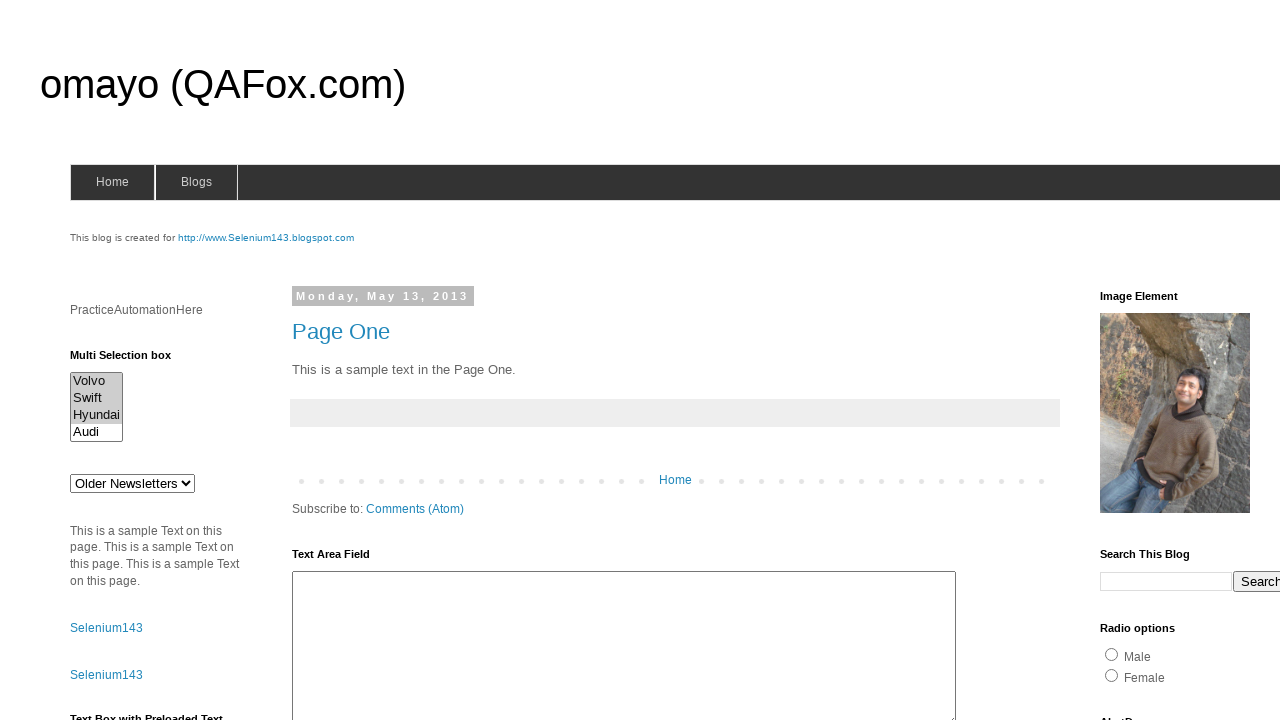

Waited 1 second for visibility
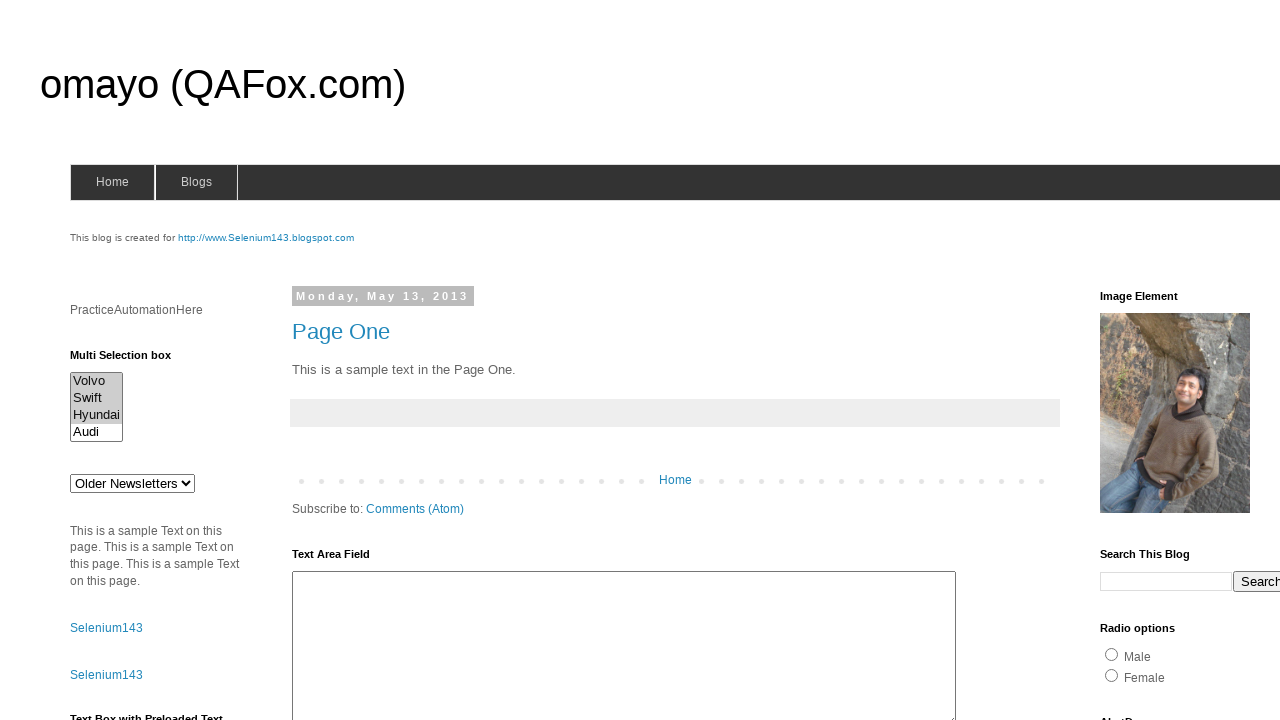

Deselected 'Hyundaix' from multi-select dropdown, leaving 'volvox' and 'swiftx' selected on select#multiselect1
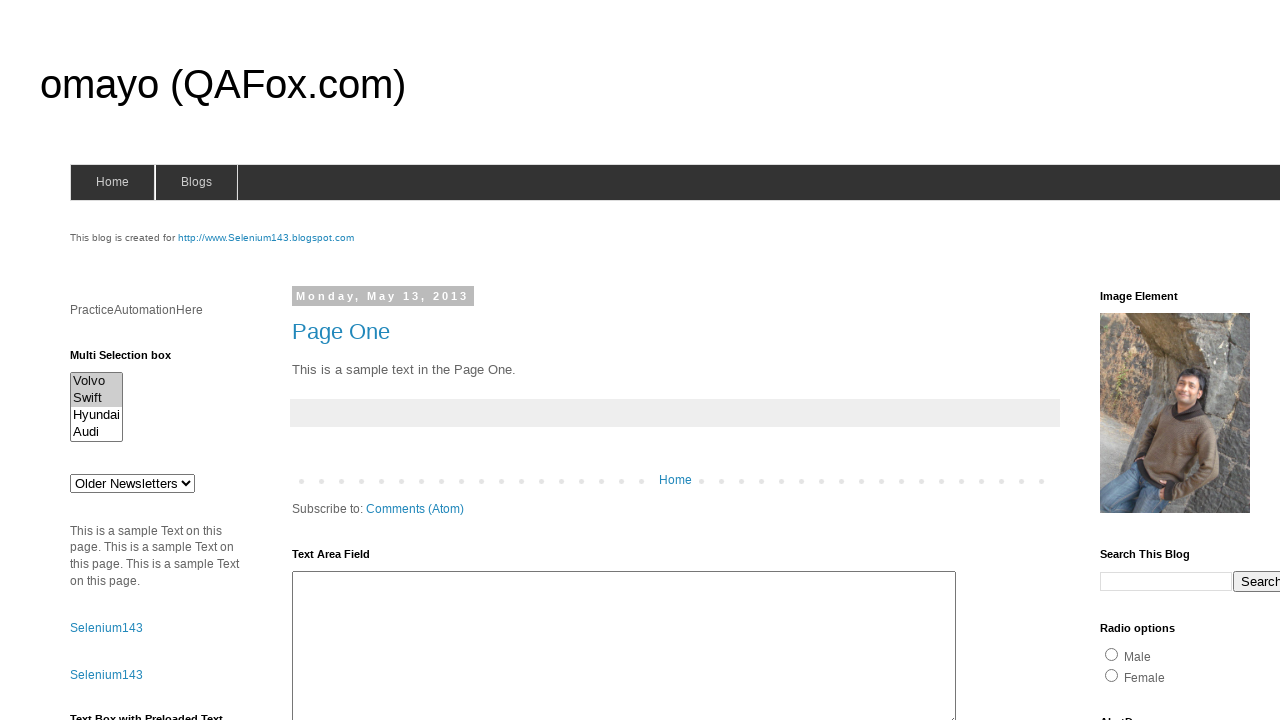

Waited 1 second for visibility
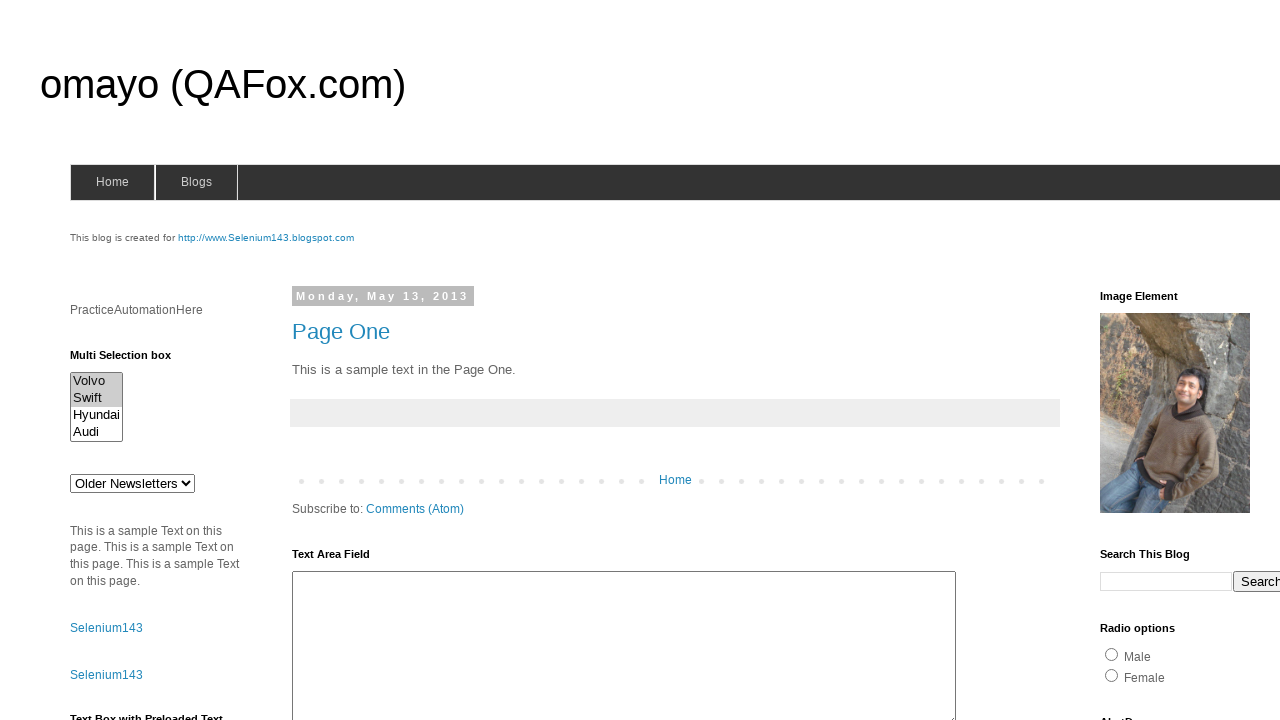

Deselected 'swiftx' from multi-select dropdown, leaving only 'volvox' selected on select#multiselect1
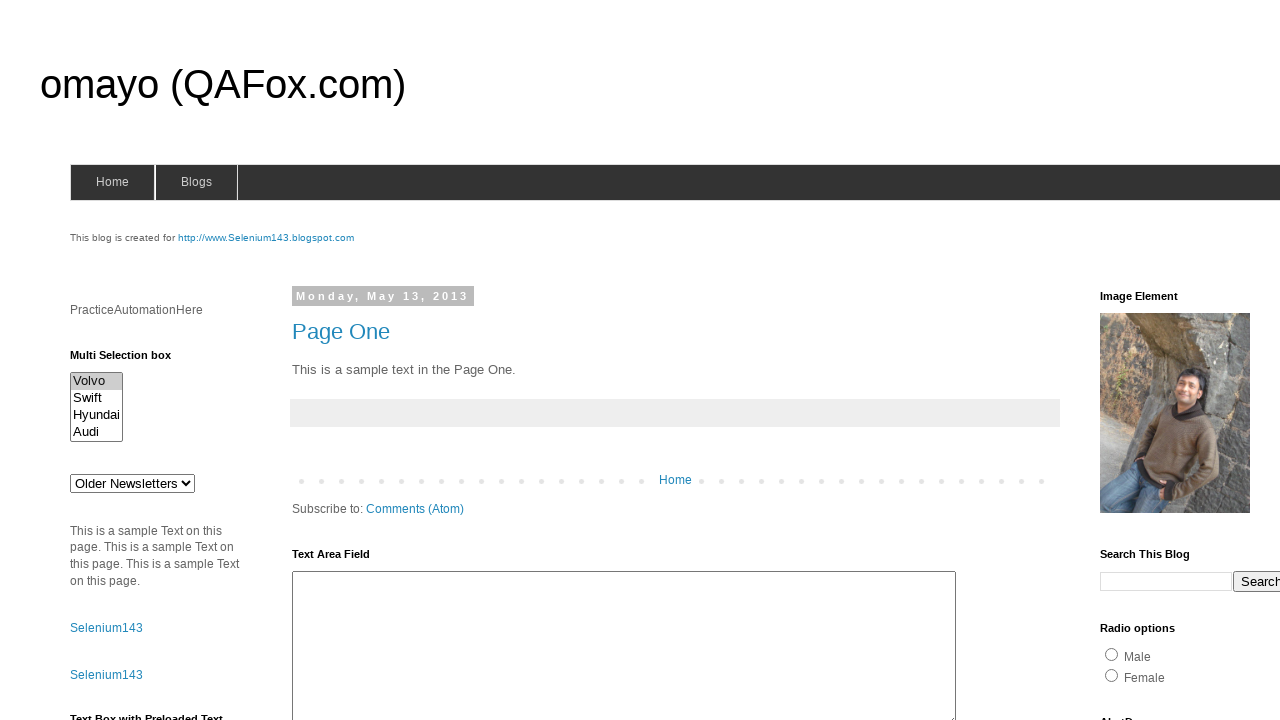

Waited 1 second for visibility
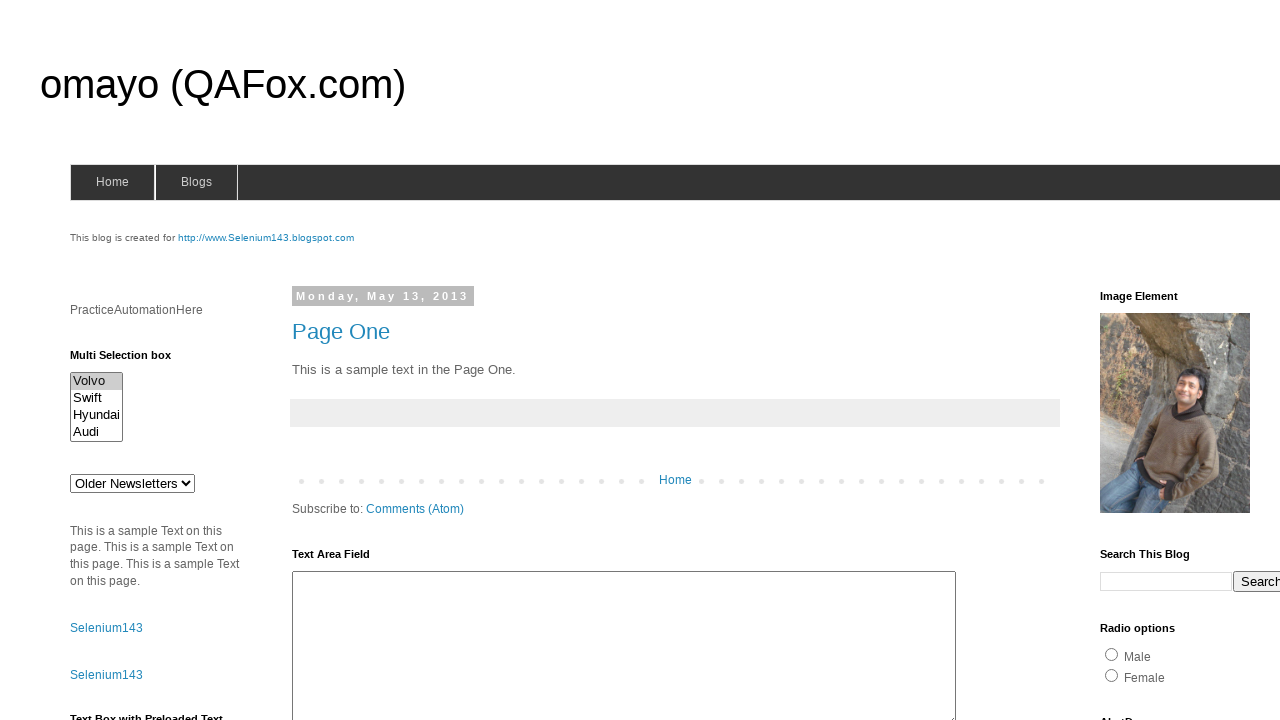

Deselected all options from multi-select dropdown on select#multiselect1
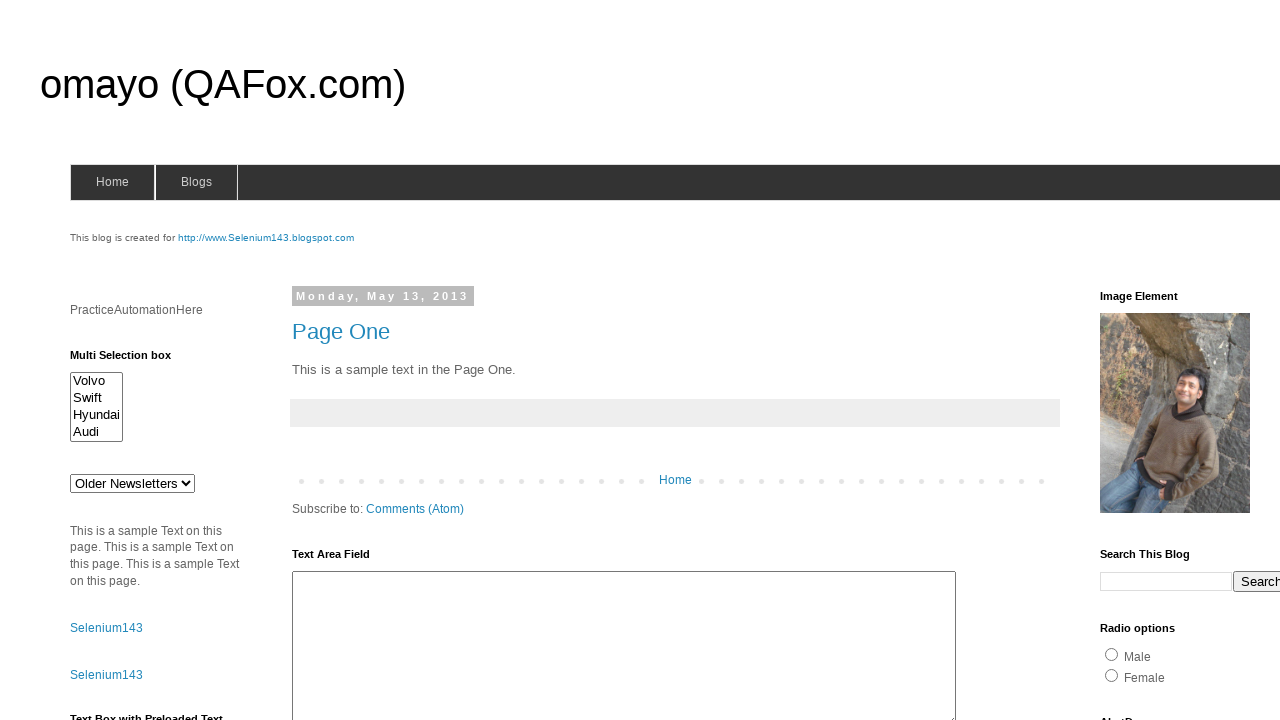

Waited 1 second for visibility
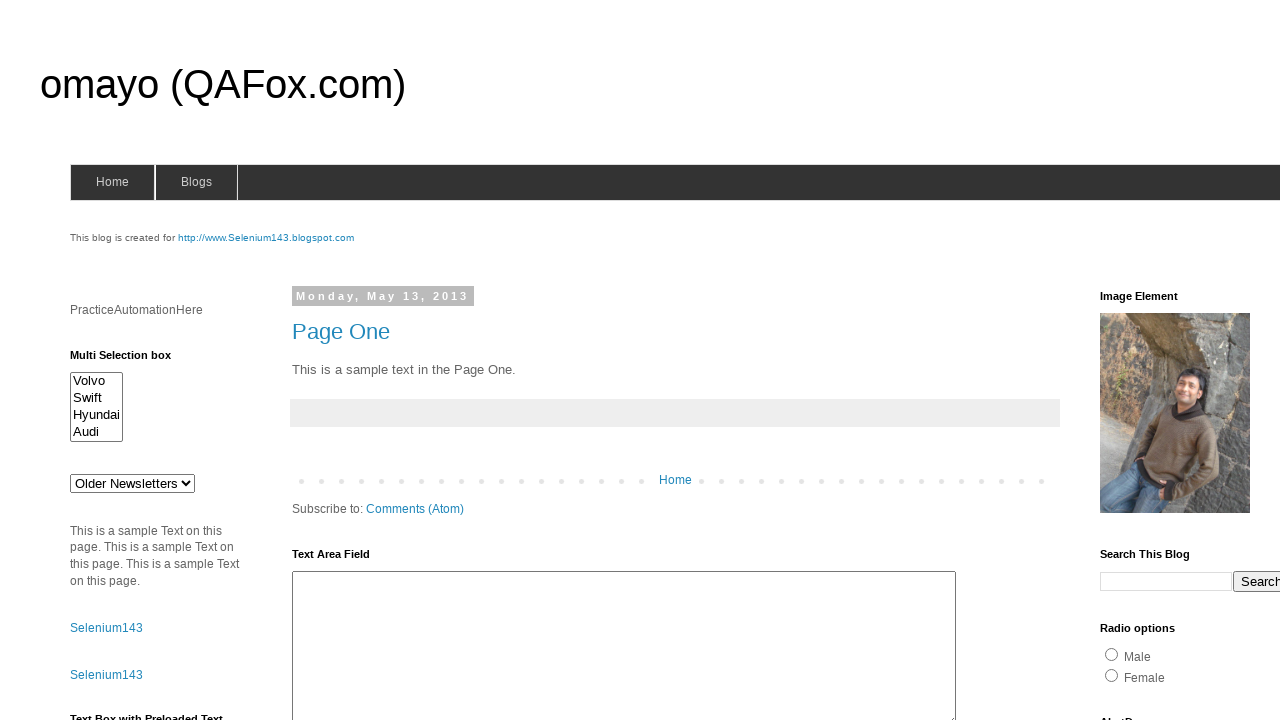

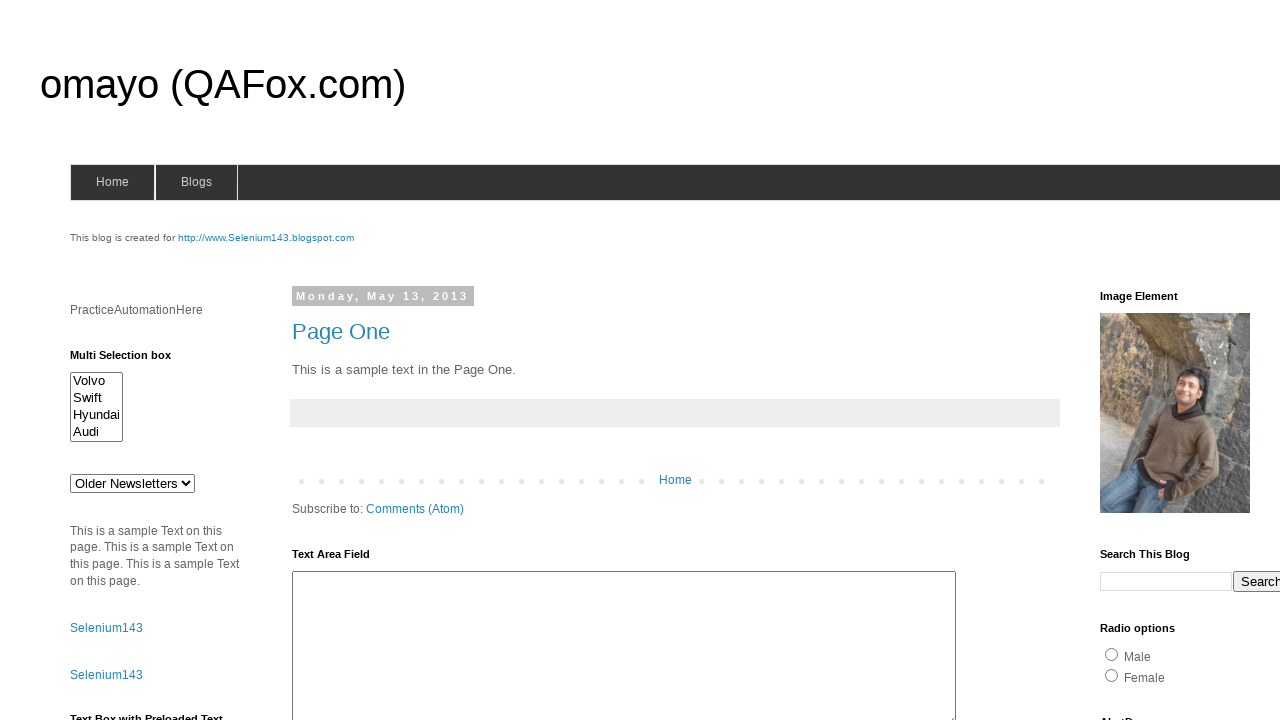